Tests a Hebrew healthcare chatbot by verifying the chat interface loads, entering a Hebrew query about needing a nurse for wound care in Tel Aviv, submitting the query, and checking for nurse recommendations in the response.

Starting URL: https://wonder-hebrew-works.azurewebsites.net

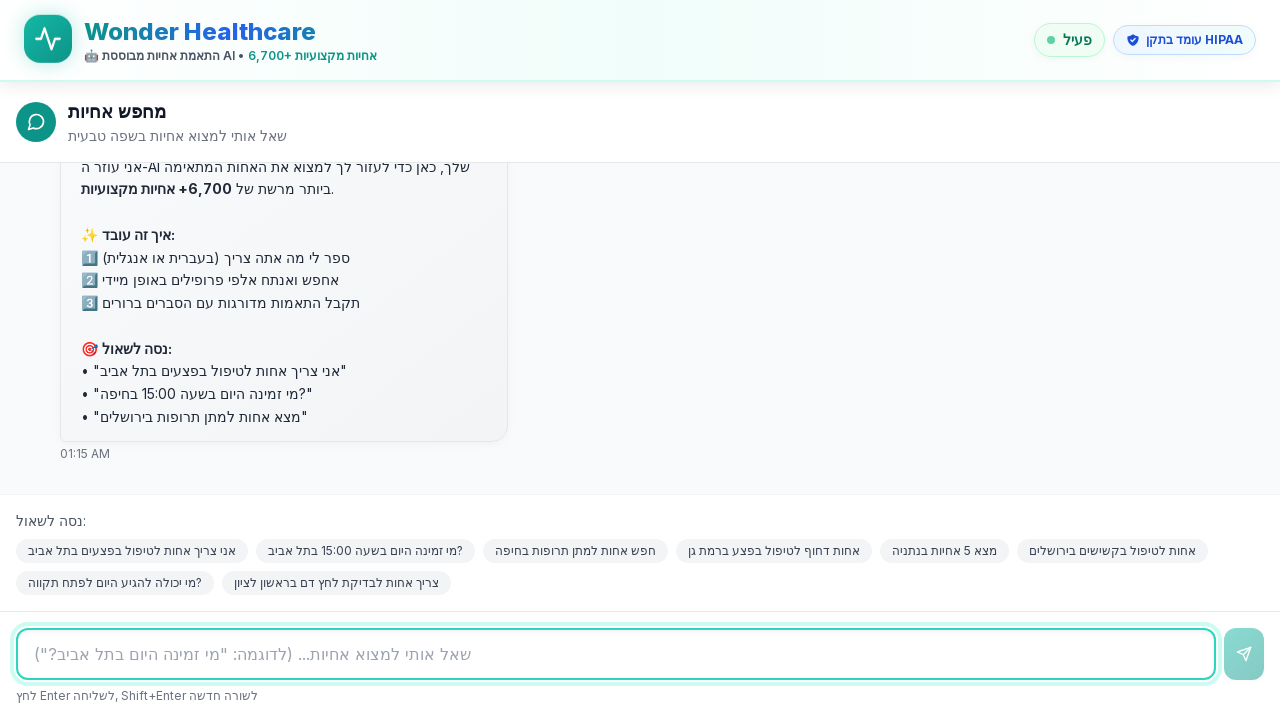

Page loaded with networkidle state
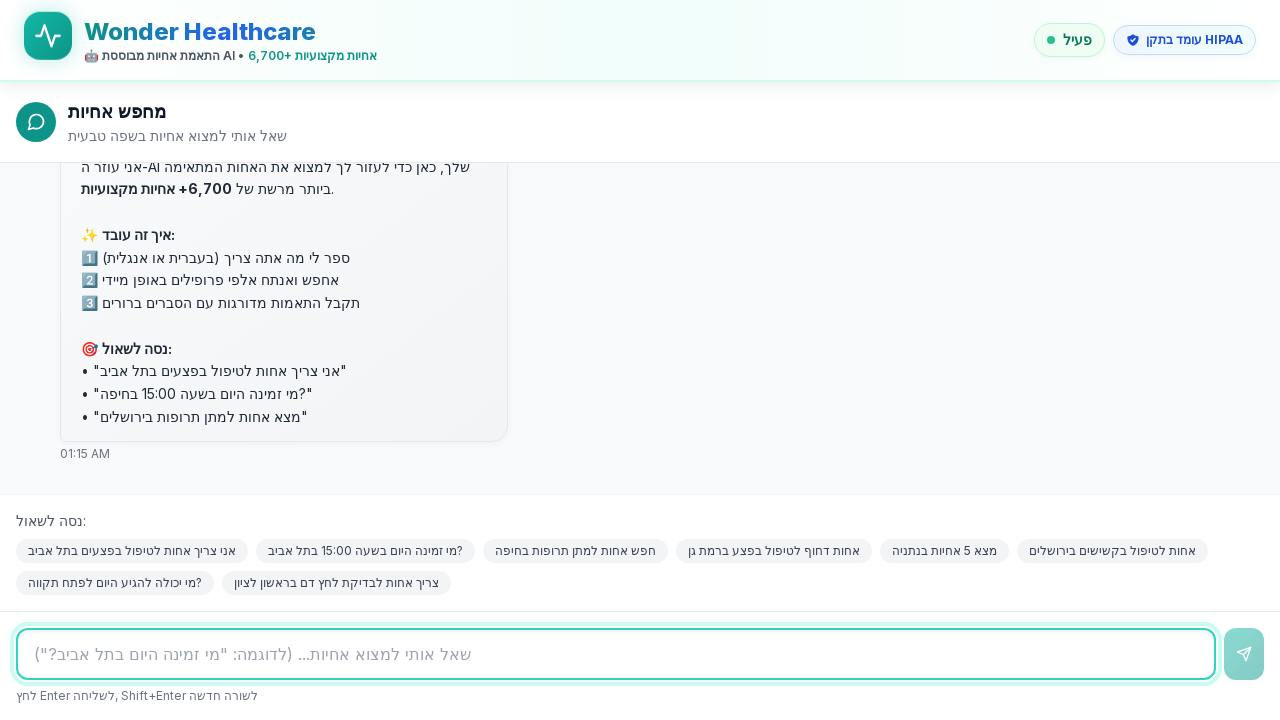

Chat container is visible
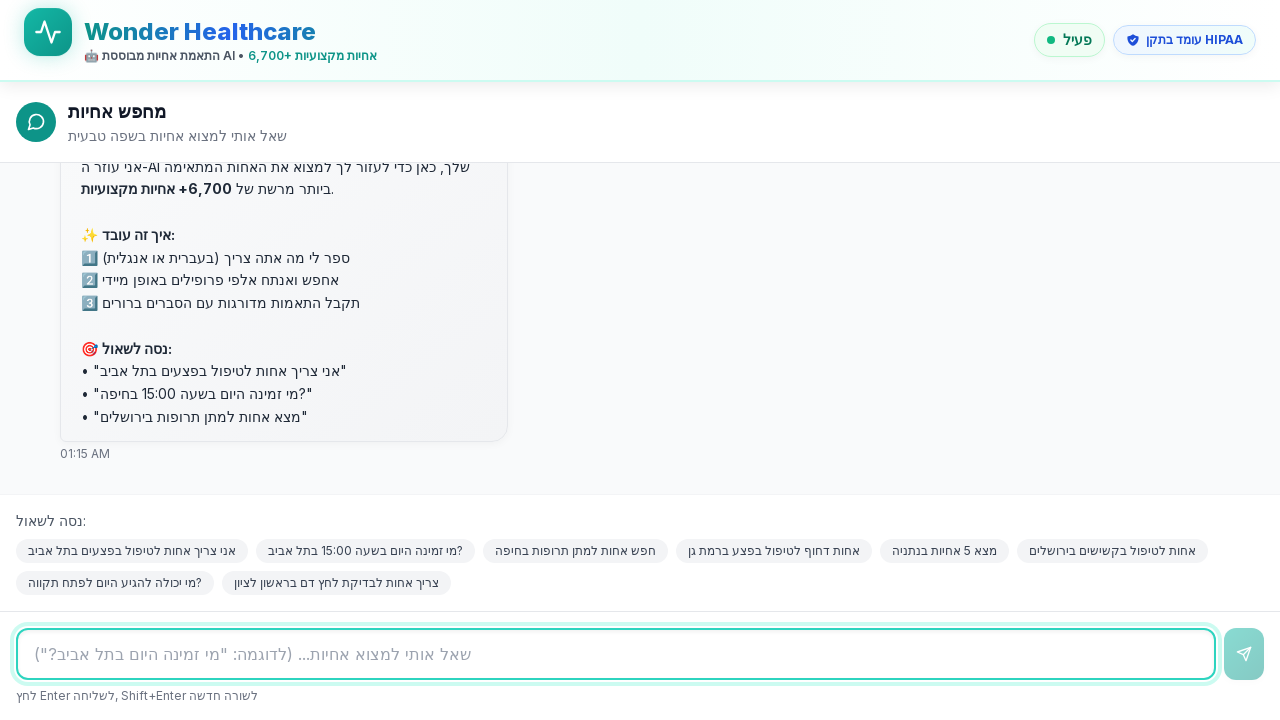

Hebrew welcome message is visible
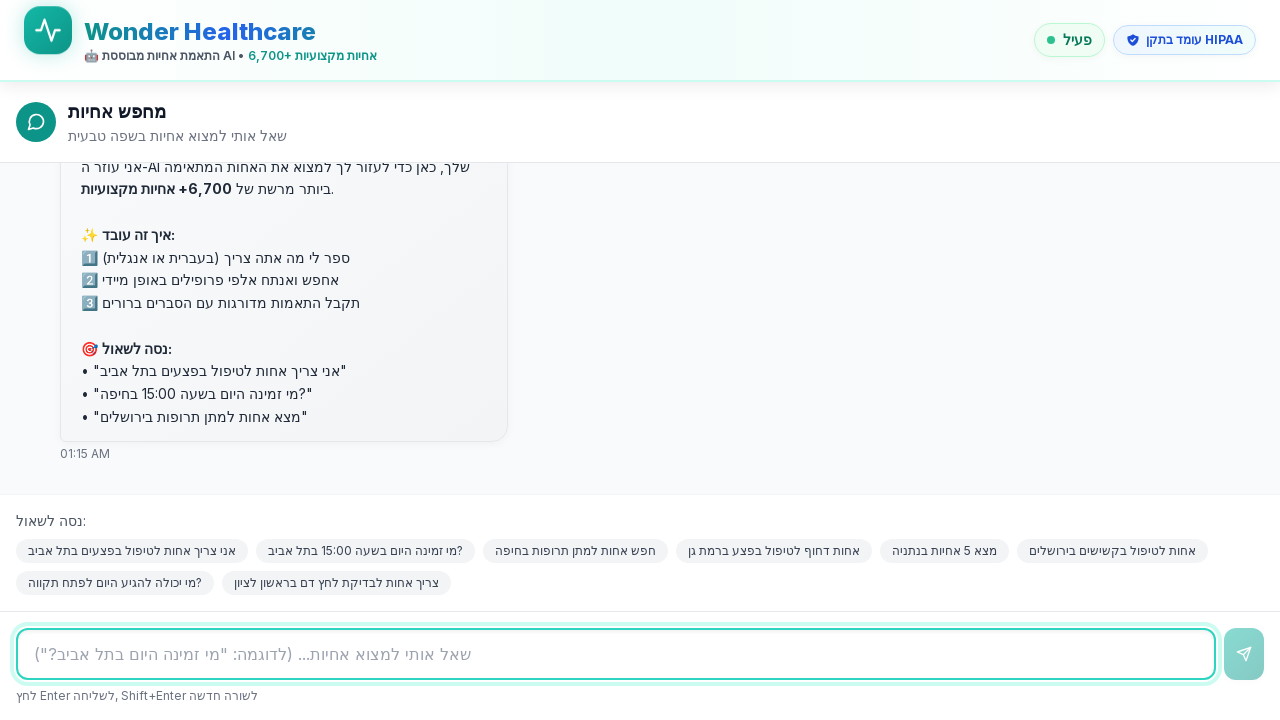

Input field is visible
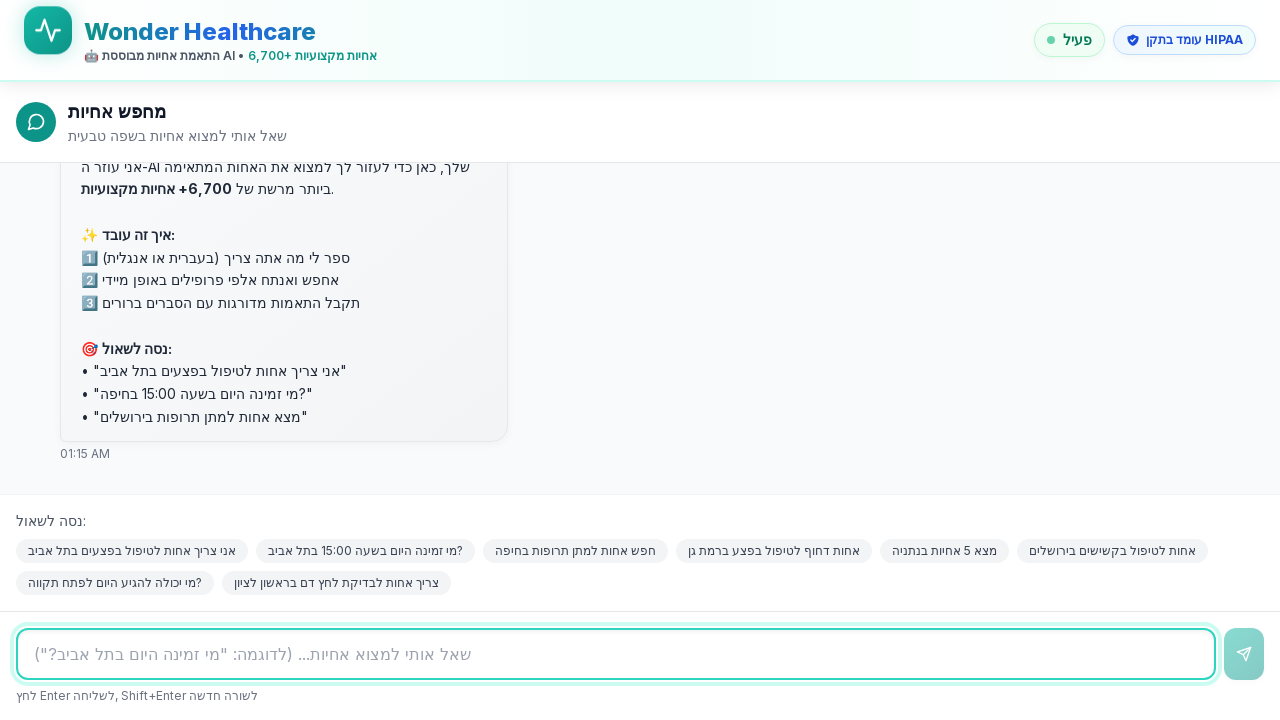

Filled input field with Hebrew query about needing a nurse for wound care in Tel Aviv on input[type="text"], textarea >> nth=0
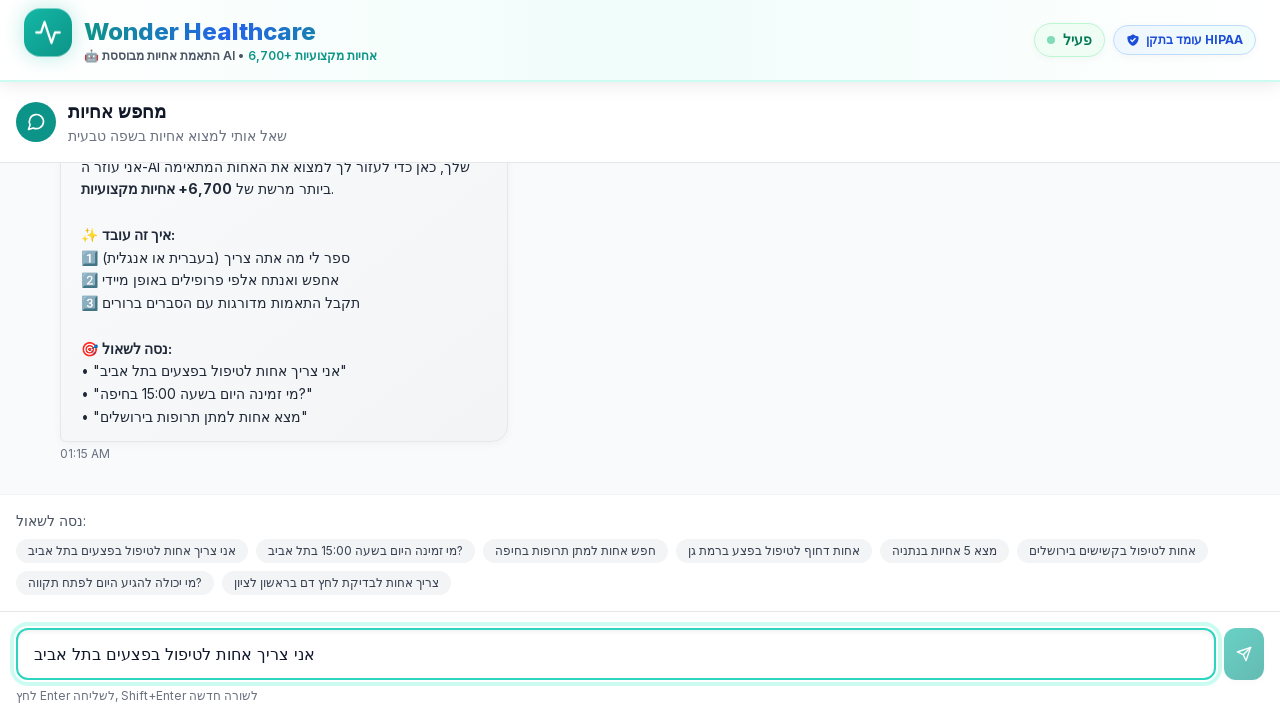

Clicked submit button to send the query at (1244, 654) on button[type="submit"], button:has-text("Send"), button:has-text("שלח") >> nth=0
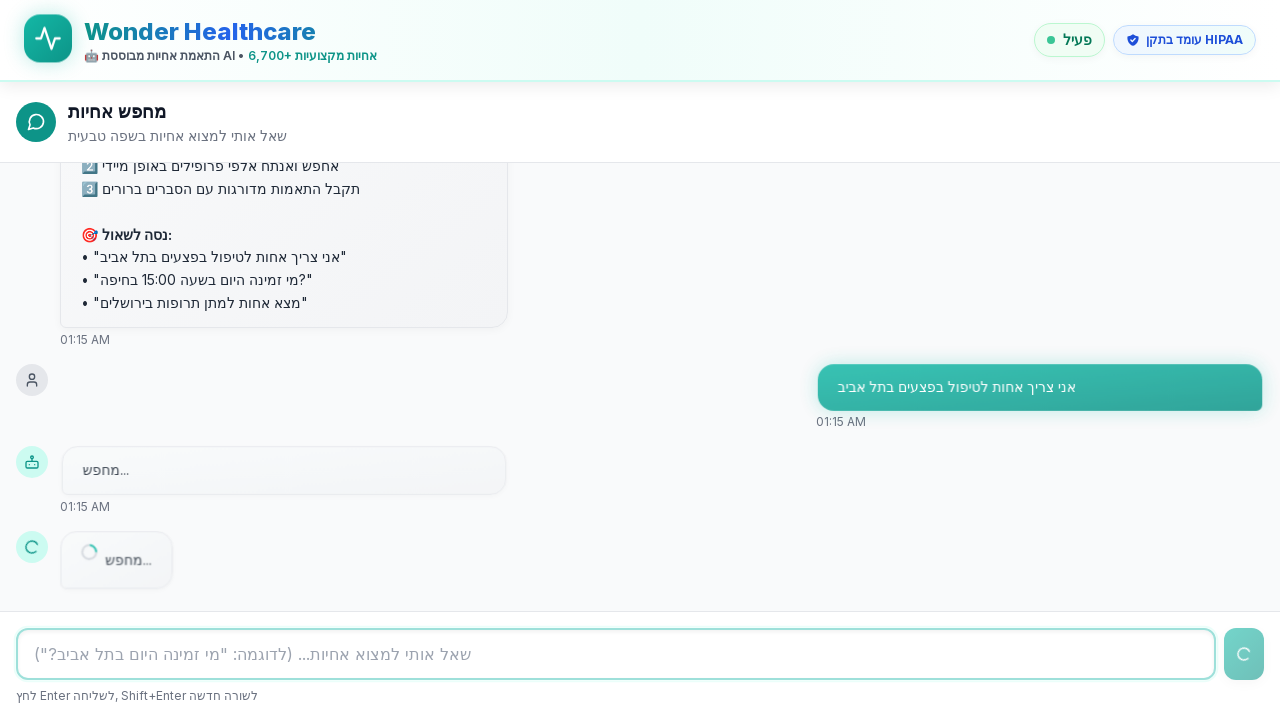

Waited 3 seconds for response to load
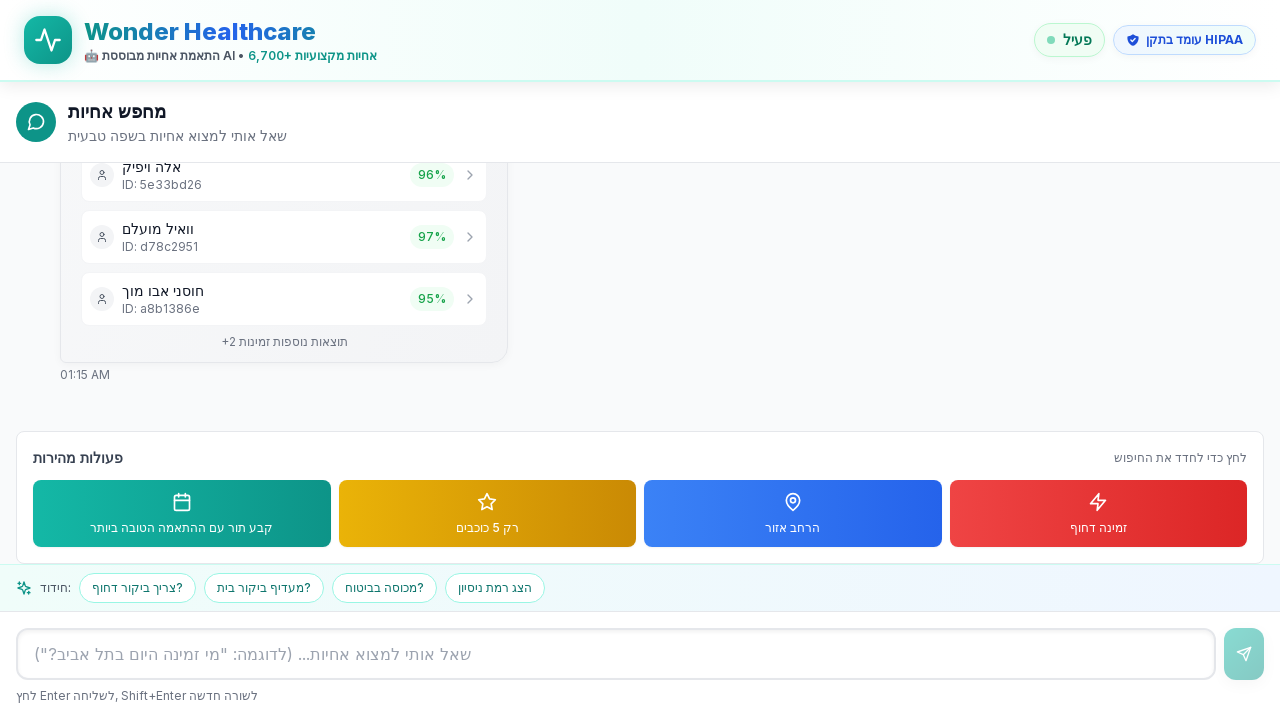

Nurse recommendations or results are visible in the response
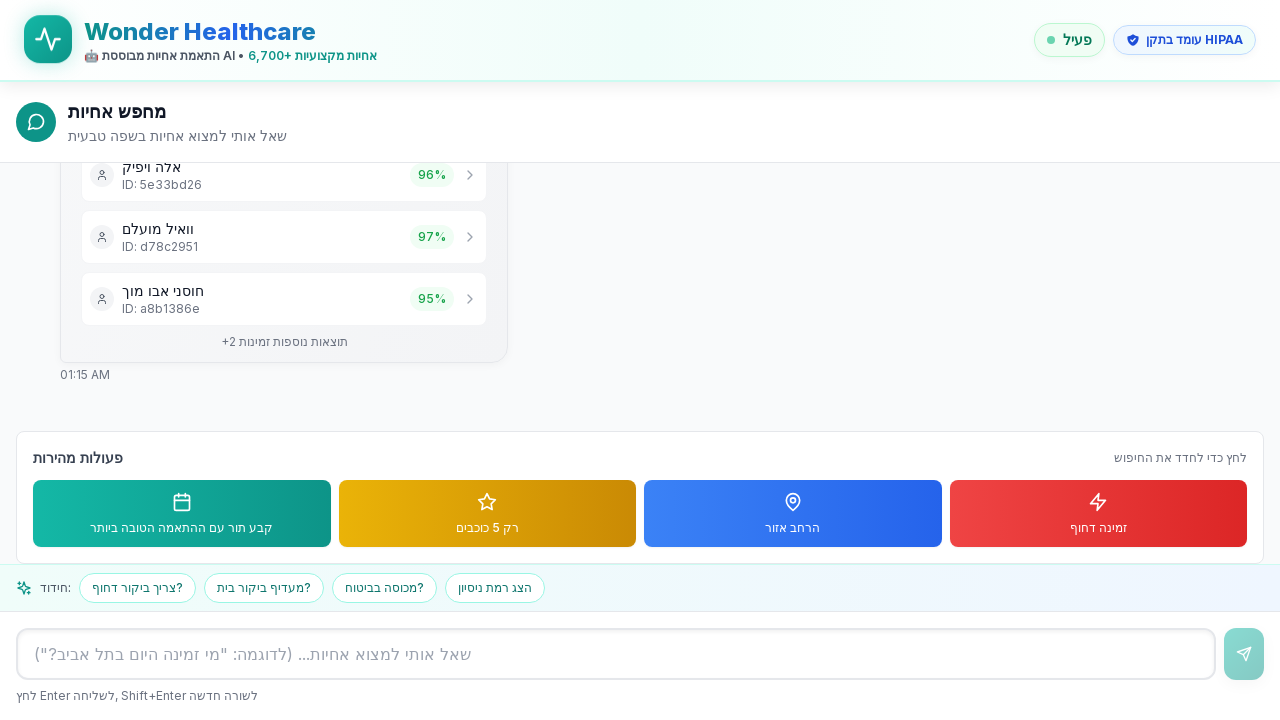

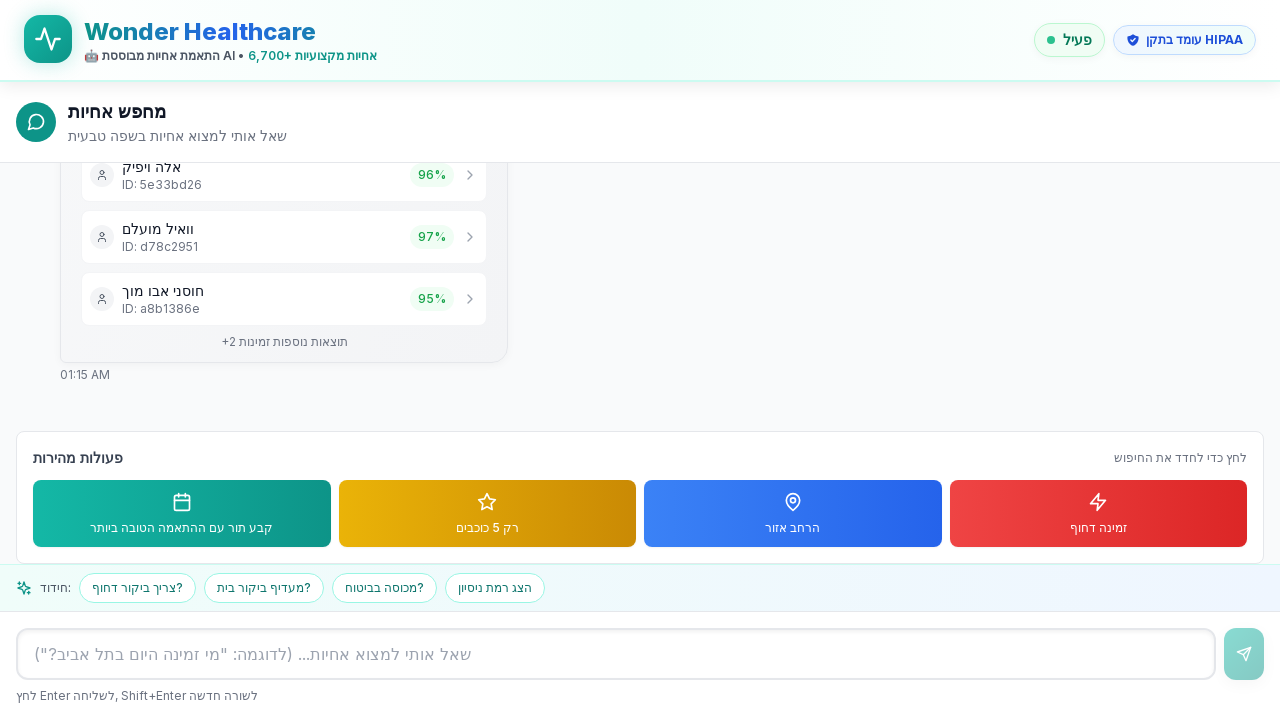